Tests the Enable button functionality by clicking it and verifying the input becomes enabled and can accept text input

Starting URL: https://the-internet.herokuapp.com/dynamic_controls

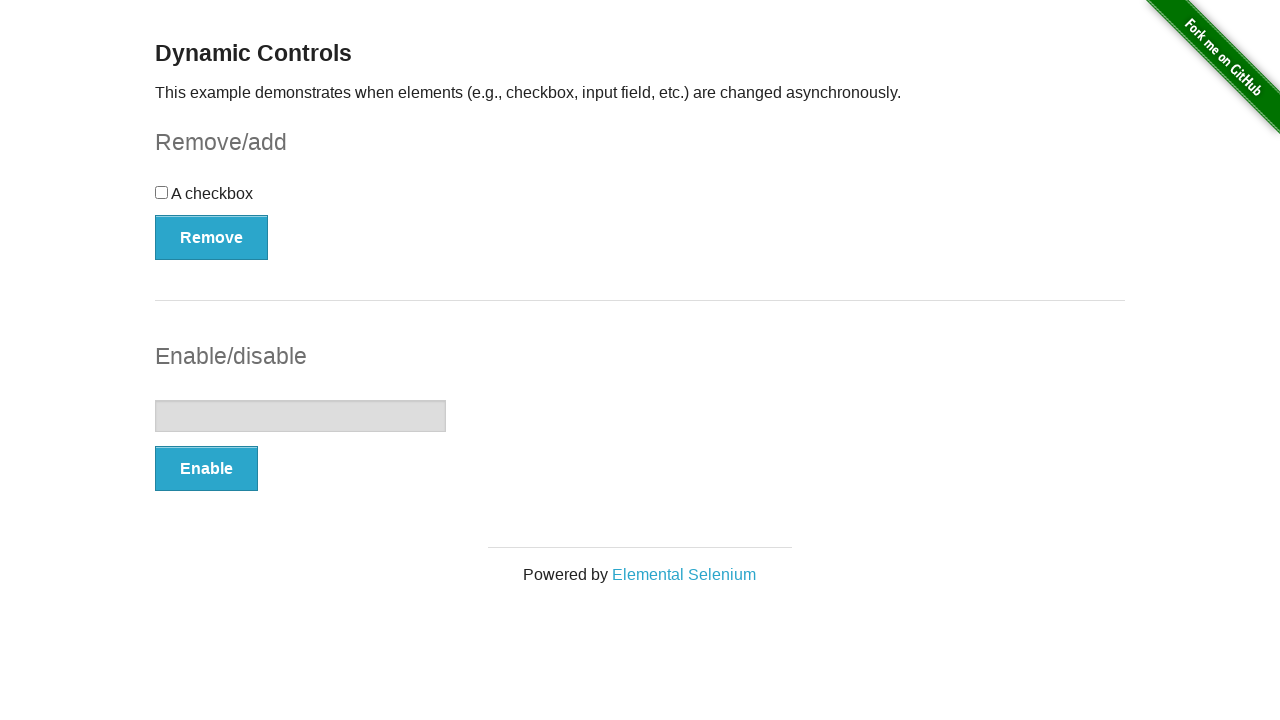

Clicked the Enable button at (206, 469) on #input-example button
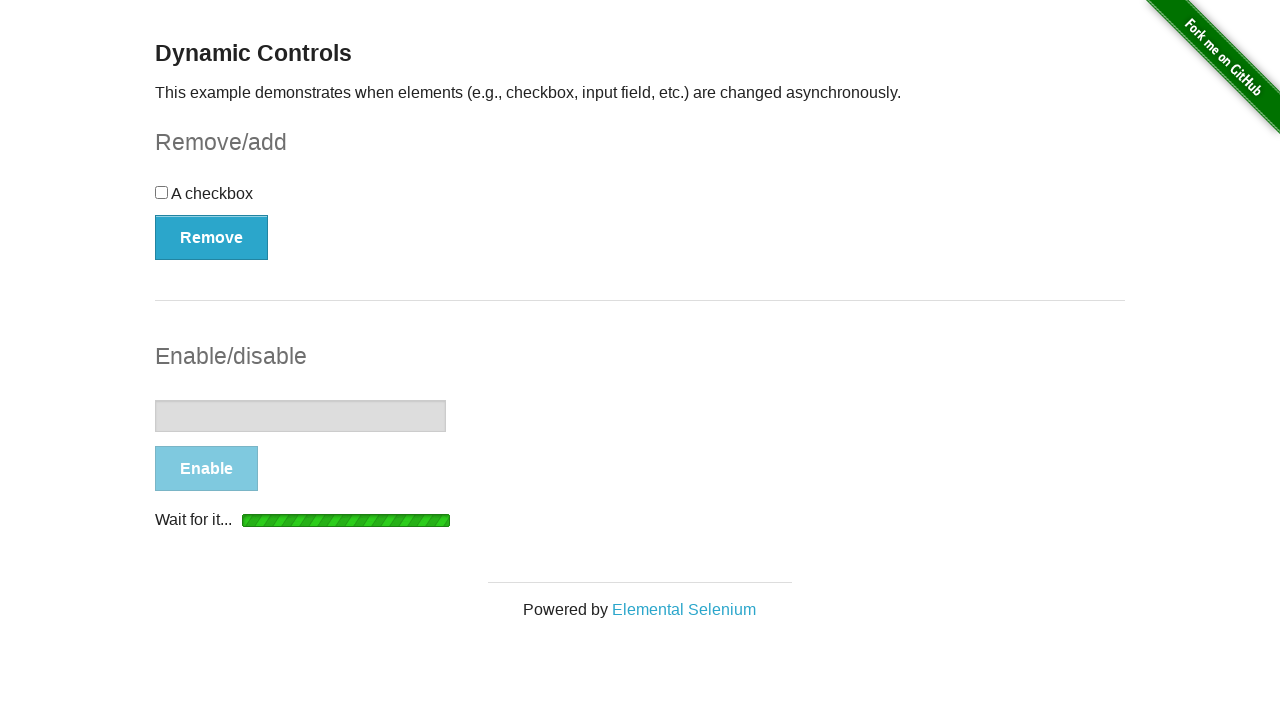

Waited for input field to become enabled
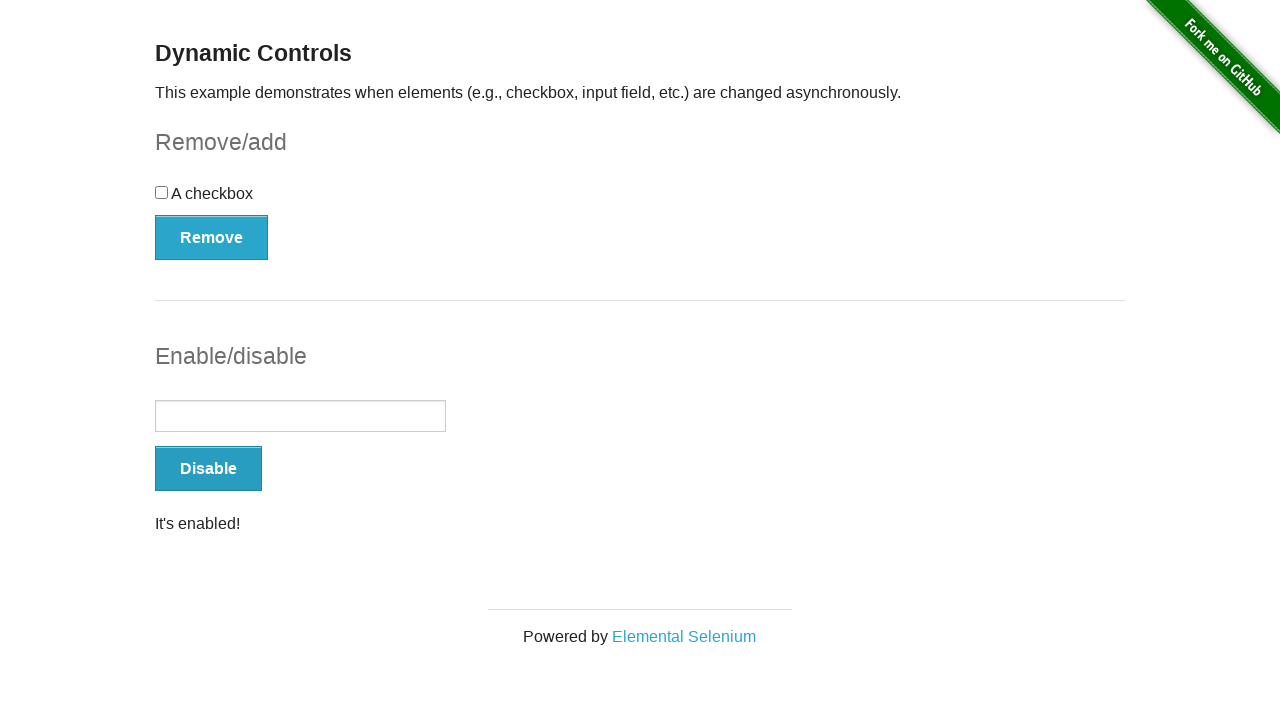

Clicked on the input field at (300, 416) on #input-example input
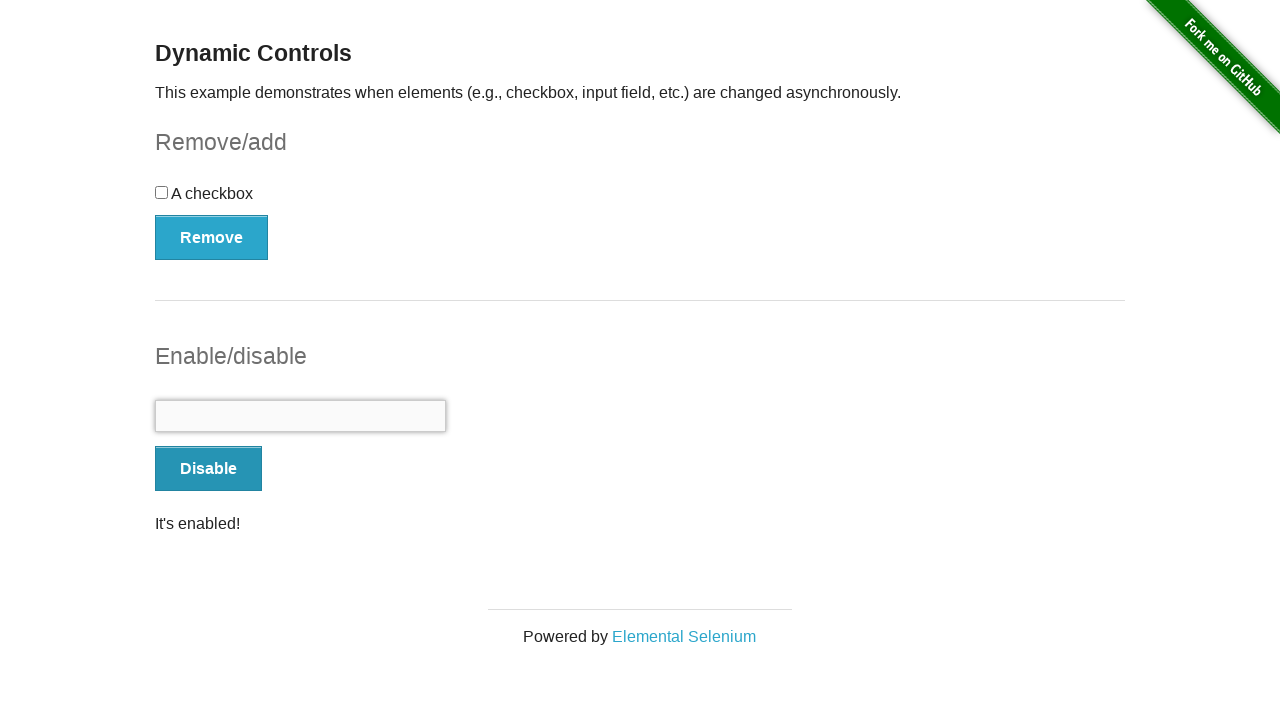

Filled input field with 'test' on #input-example input
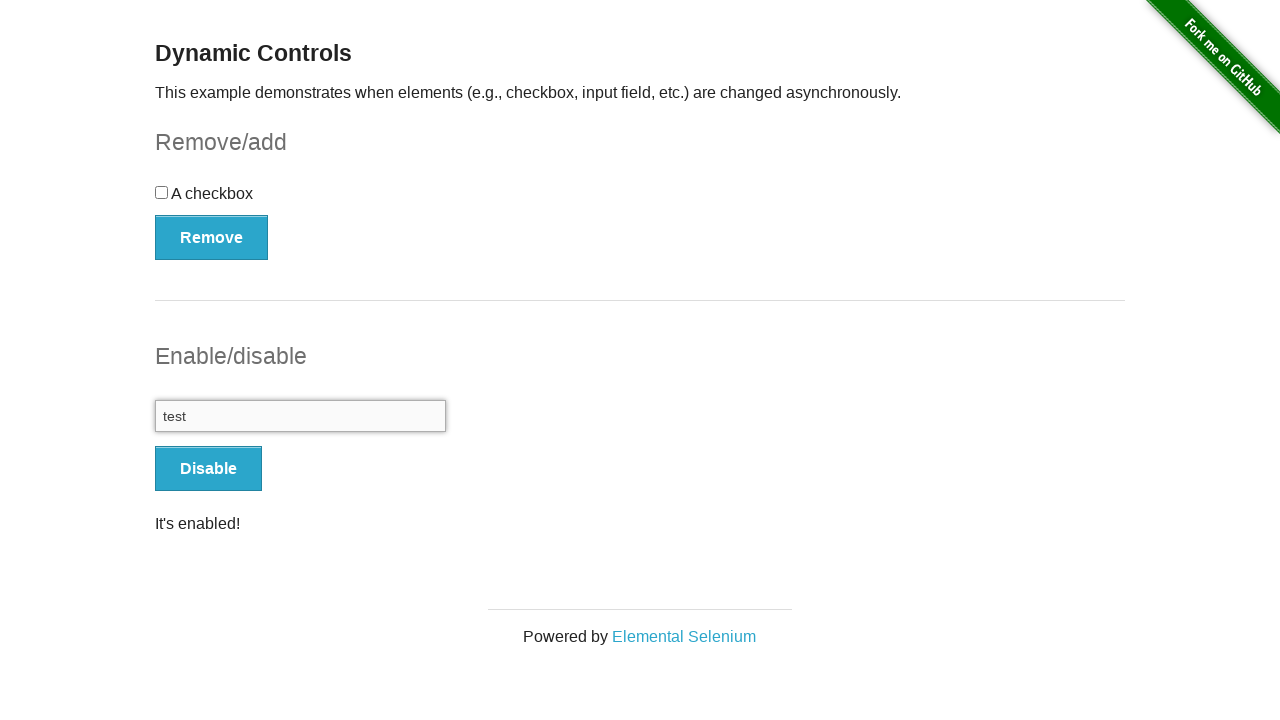

Success message appeared after entering text
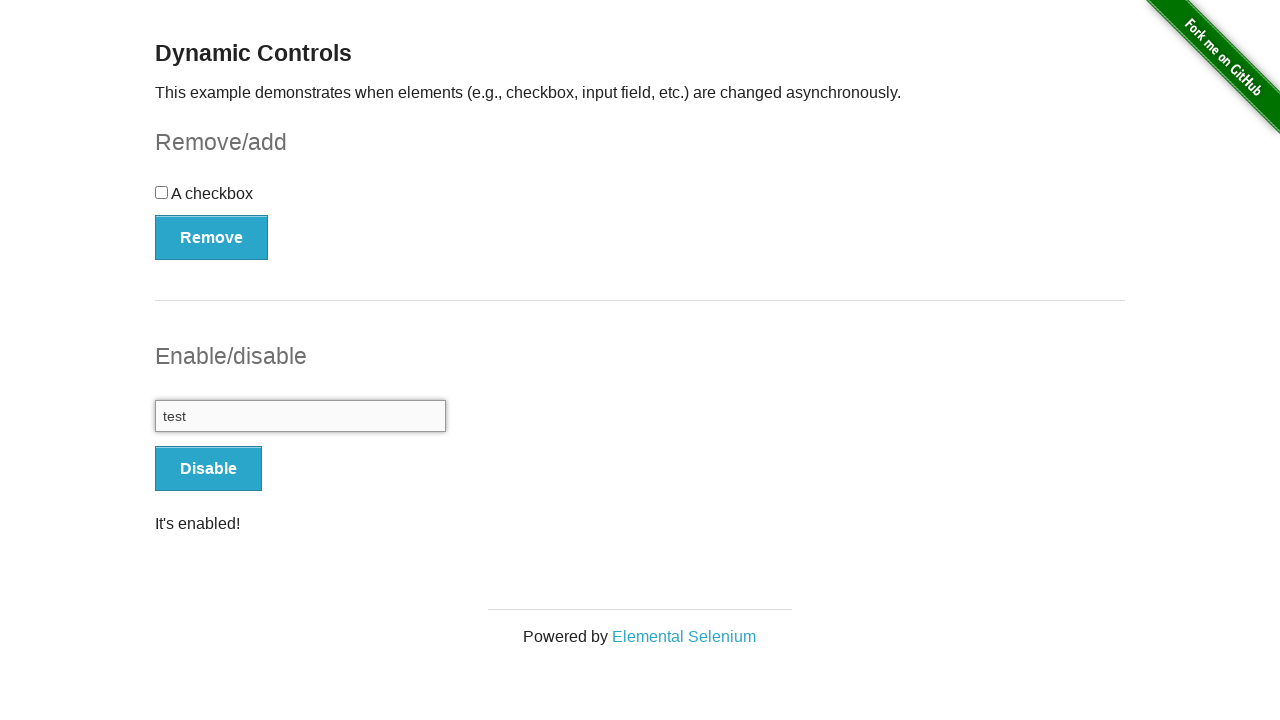

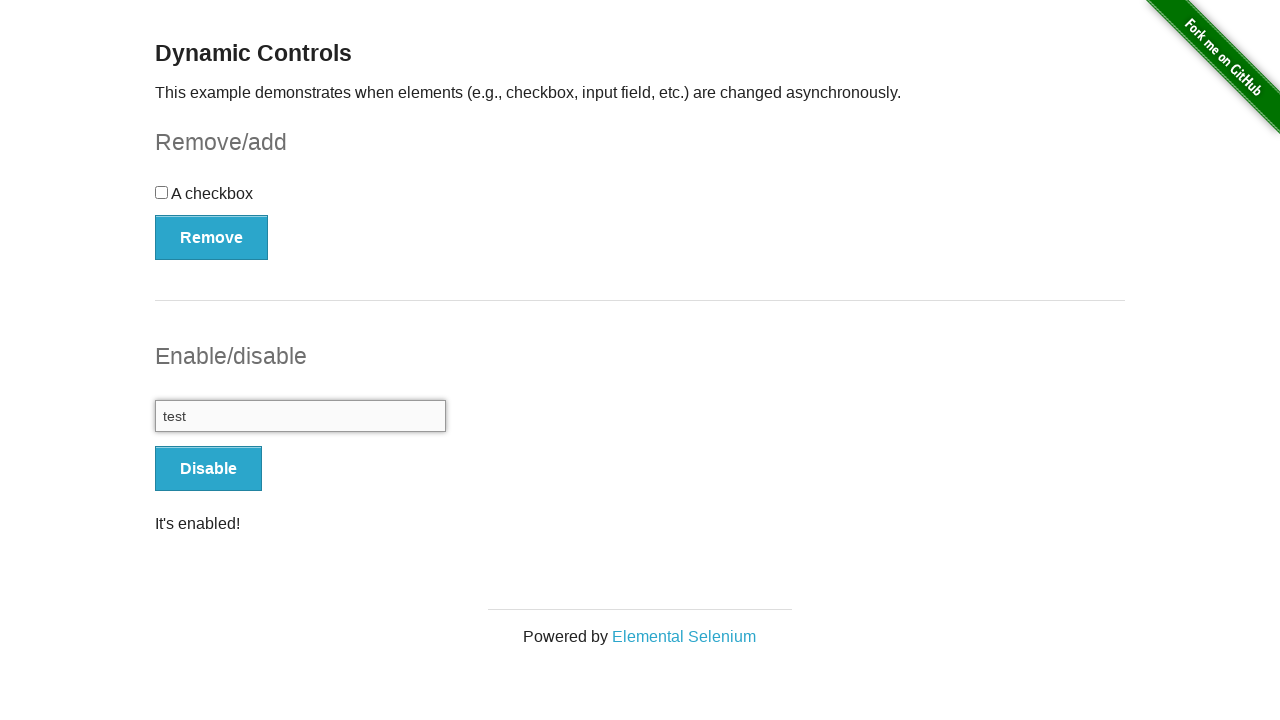